Tests selecting all checkboxes on the page using iteration

Starting URL: https://testautomationpractice.blogspot.com/

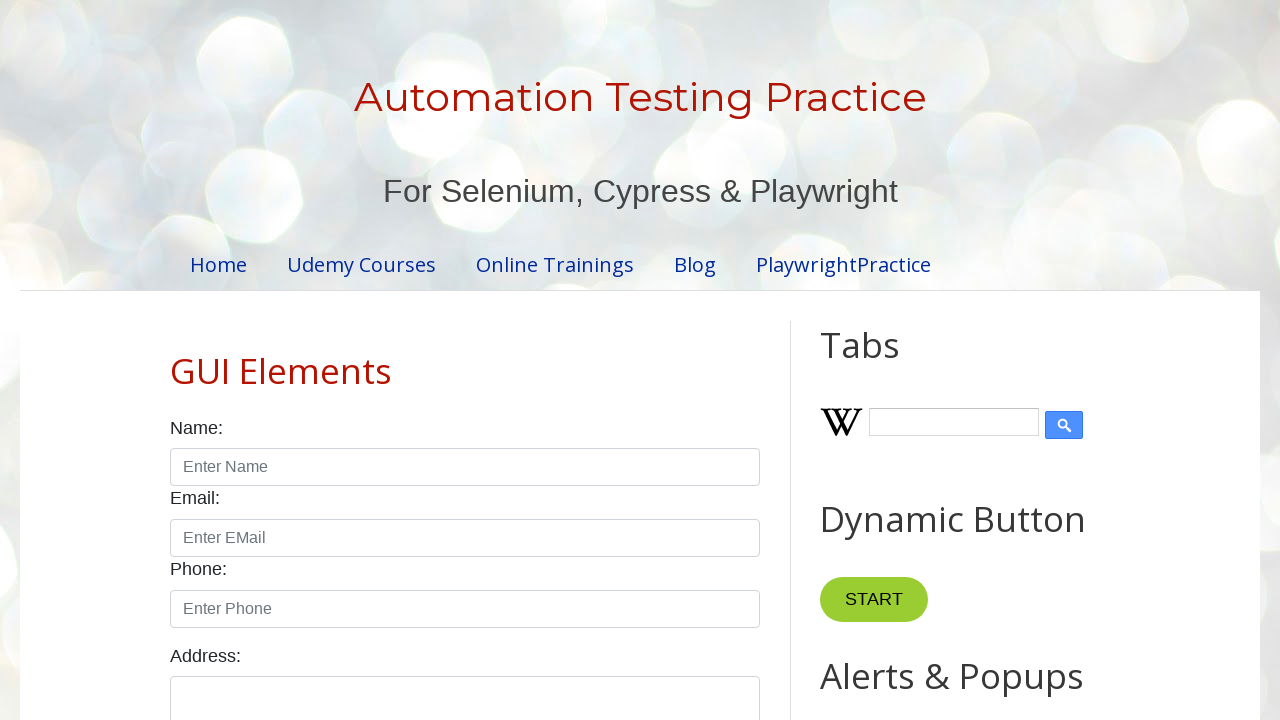

Located all checkboxes on the page
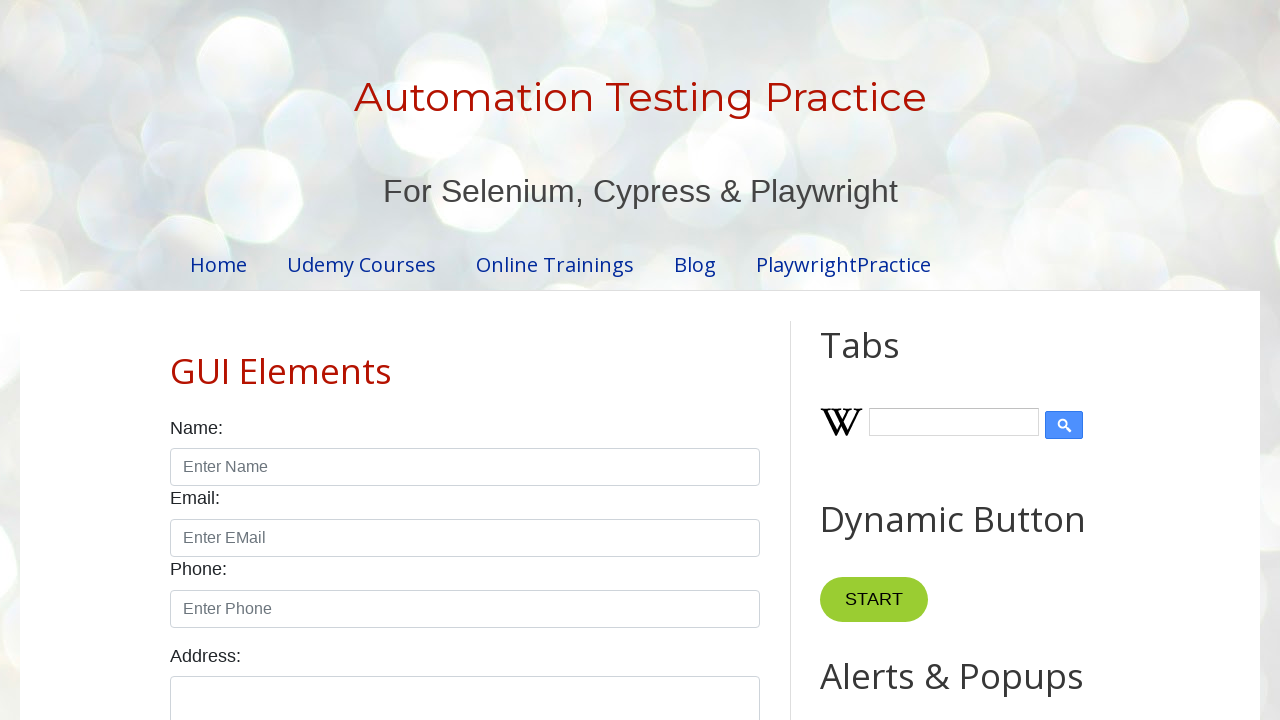

Found 7 checkboxes to select
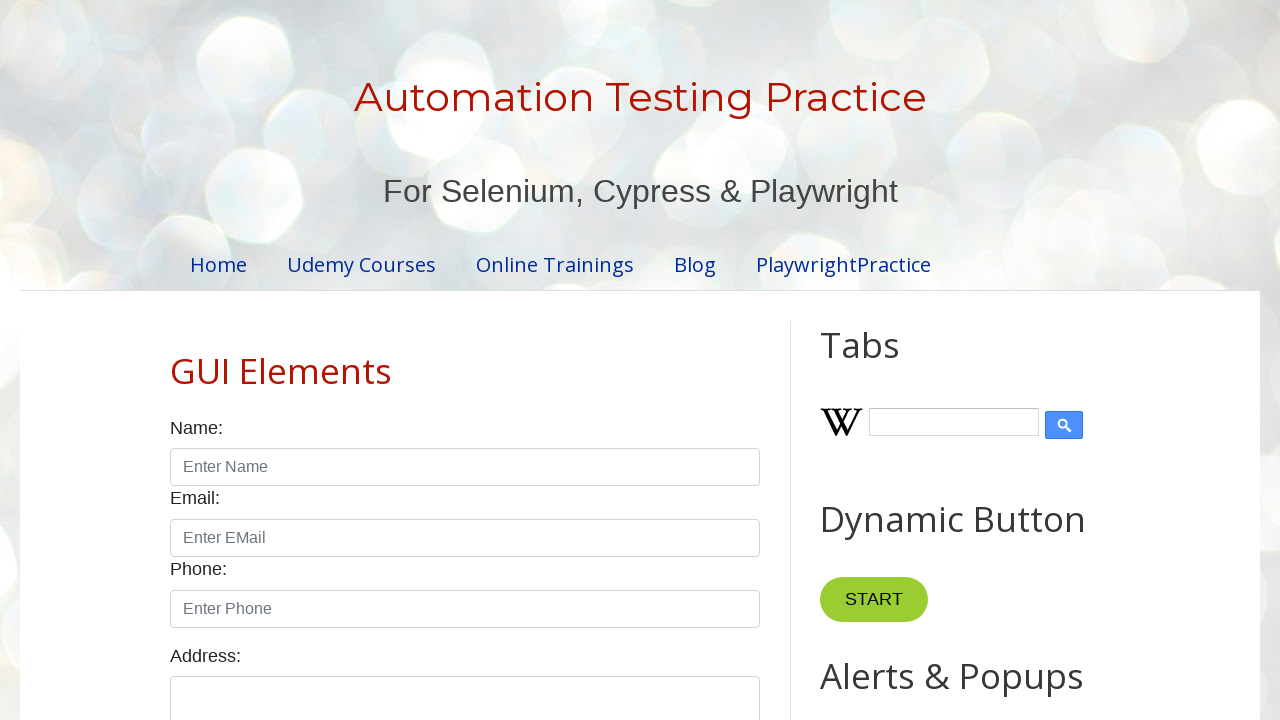

Selected checkbox 1 of 7 at (176, 360) on xpath=//input[@class='form-check-input' and @type='checkbox'] >> nth=0
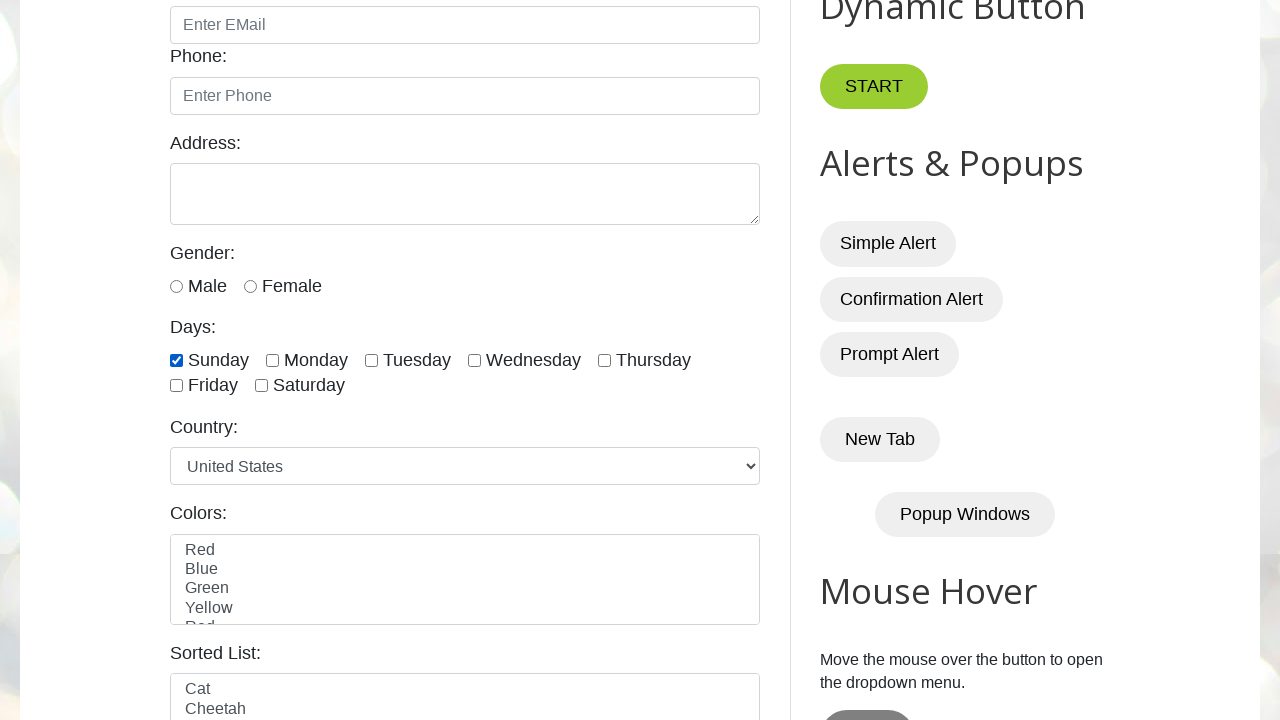

Selected checkbox 2 of 7 at (272, 360) on xpath=//input[@class='form-check-input' and @type='checkbox'] >> nth=1
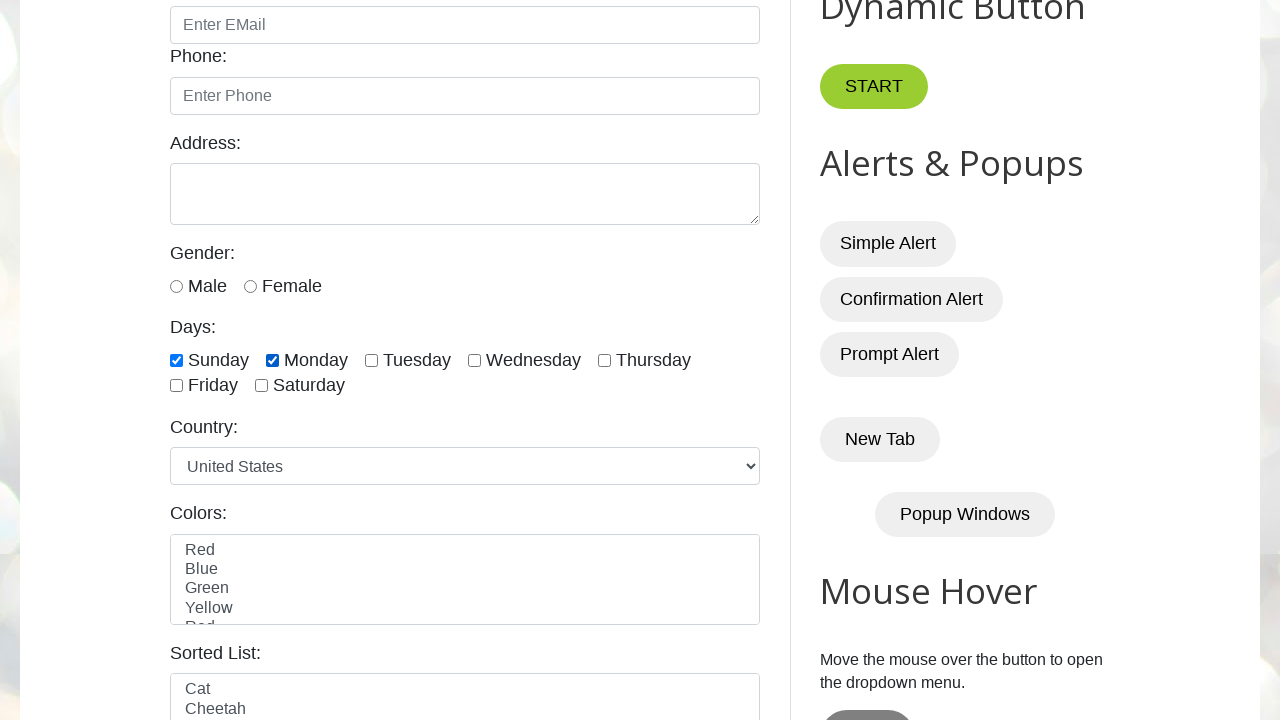

Selected checkbox 3 of 7 at (372, 360) on xpath=//input[@class='form-check-input' and @type='checkbox'] >> nth=2
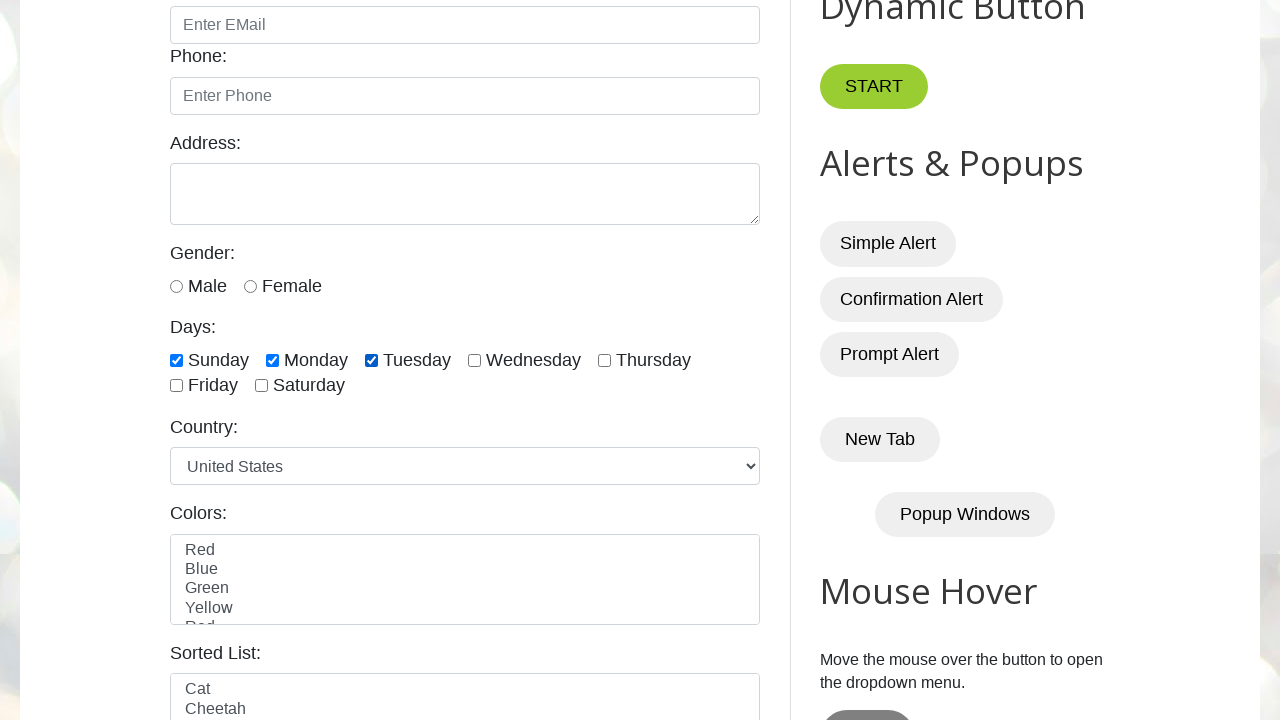

Selected checkbox 4 of 7 at (474, 360) on xpath=//input[@class='form-check-input' and @type='checkbox'] >> nth=3
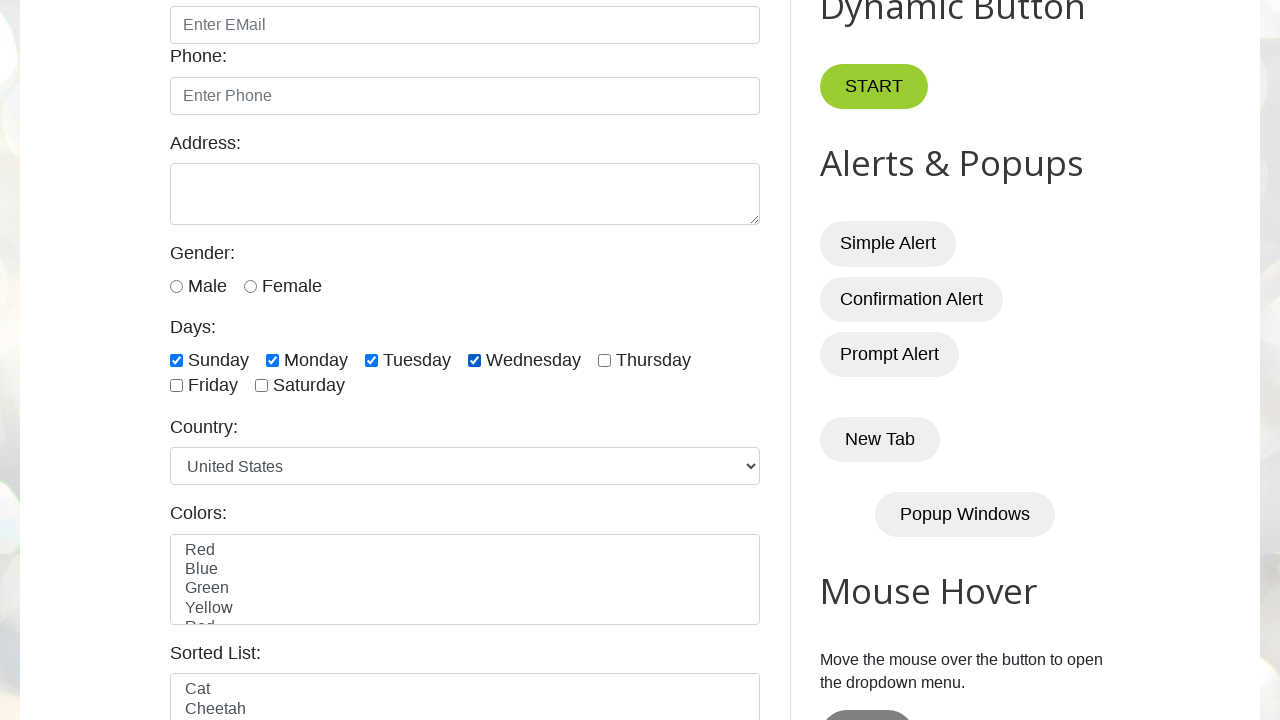

Selected checkbox 5 of 7 at (604, 360) on xpath=//input[@class='form-check-input' and @type='checkbox'] >> nth=4
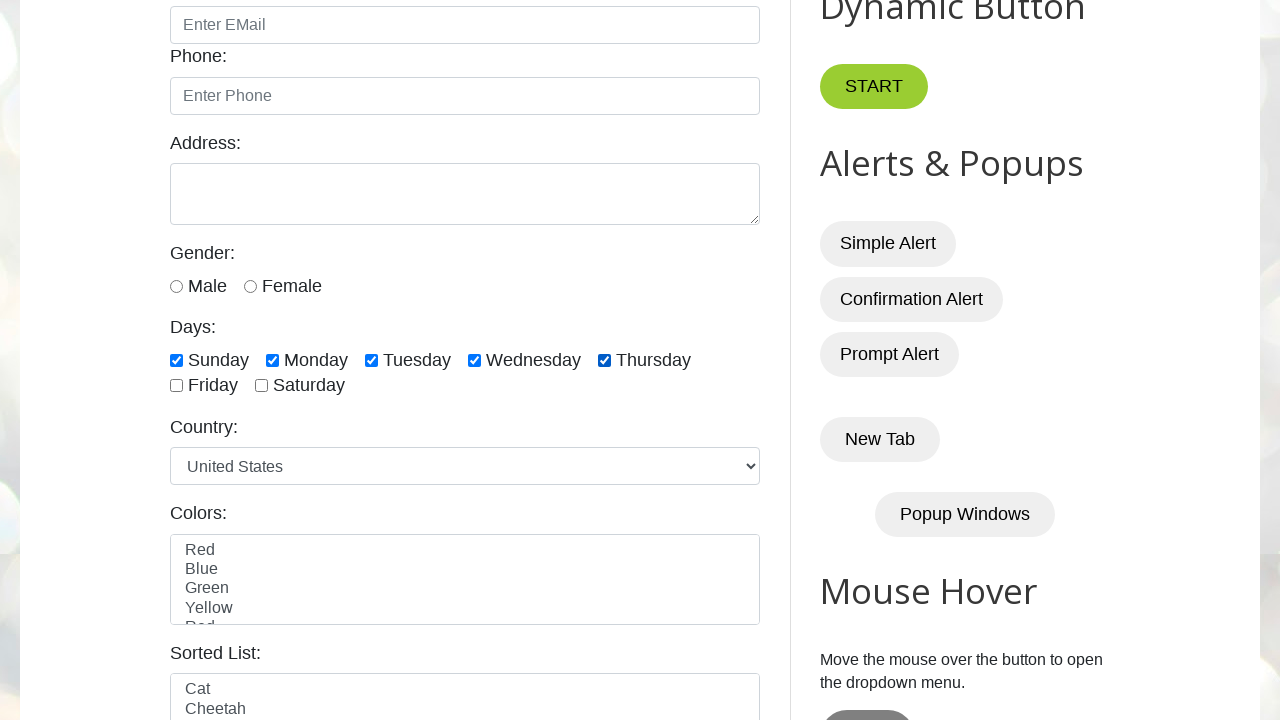

Selected checkbox 6 of 7 at (176, 386) on xpath=//input[@class='form-check-input' and @type='checkbox'] >> nth=5
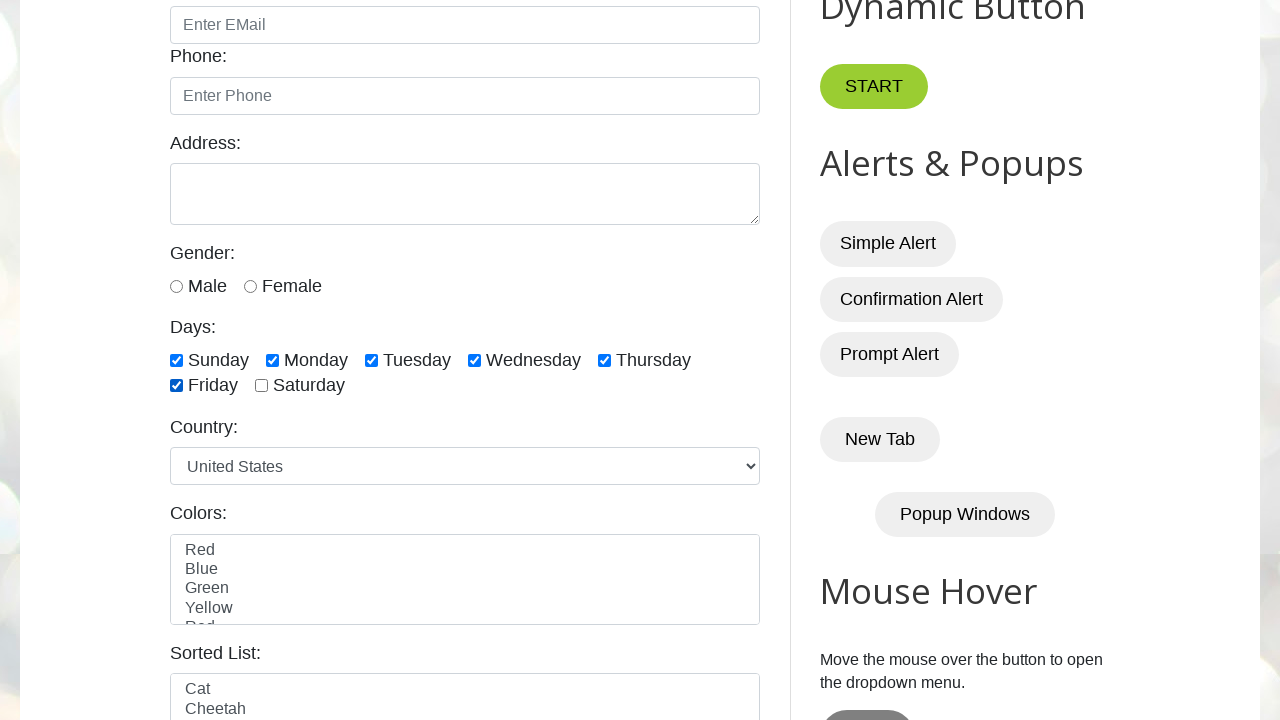

Selected checkbox 7 of 7 at (262, 386) on xpath=//input[@class='form-check-input' and @type='checkbox'] >> nth=6
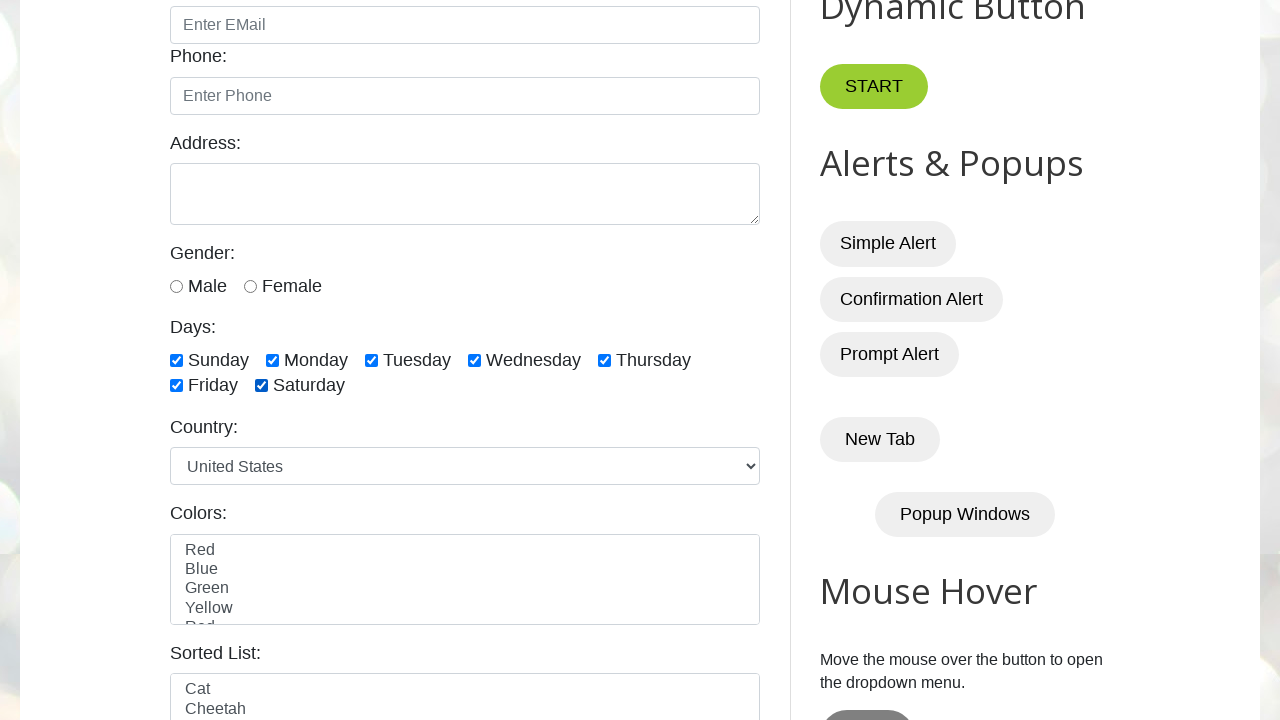

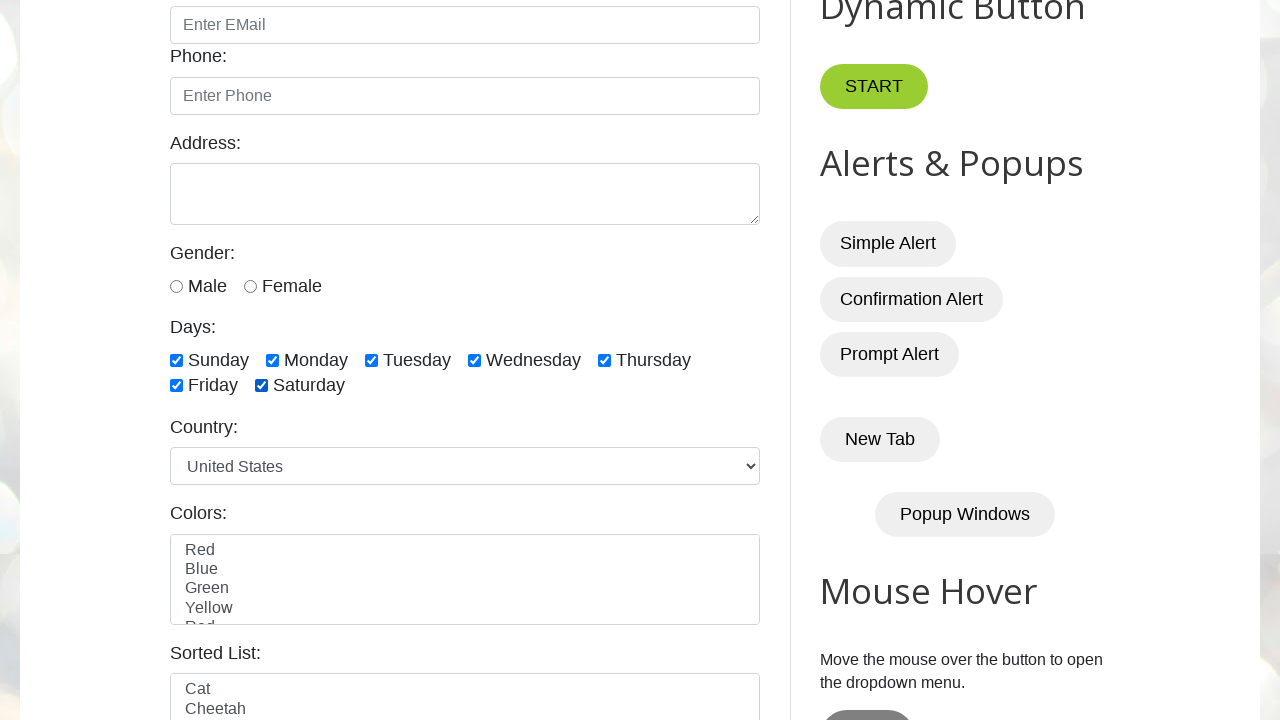